Tests the registration form by filling out all fields including personal info, gender, date of birth, department, job title, and programming language selection, then submitting the form

Starting URL: https://practice.cydeo.com/registration_form

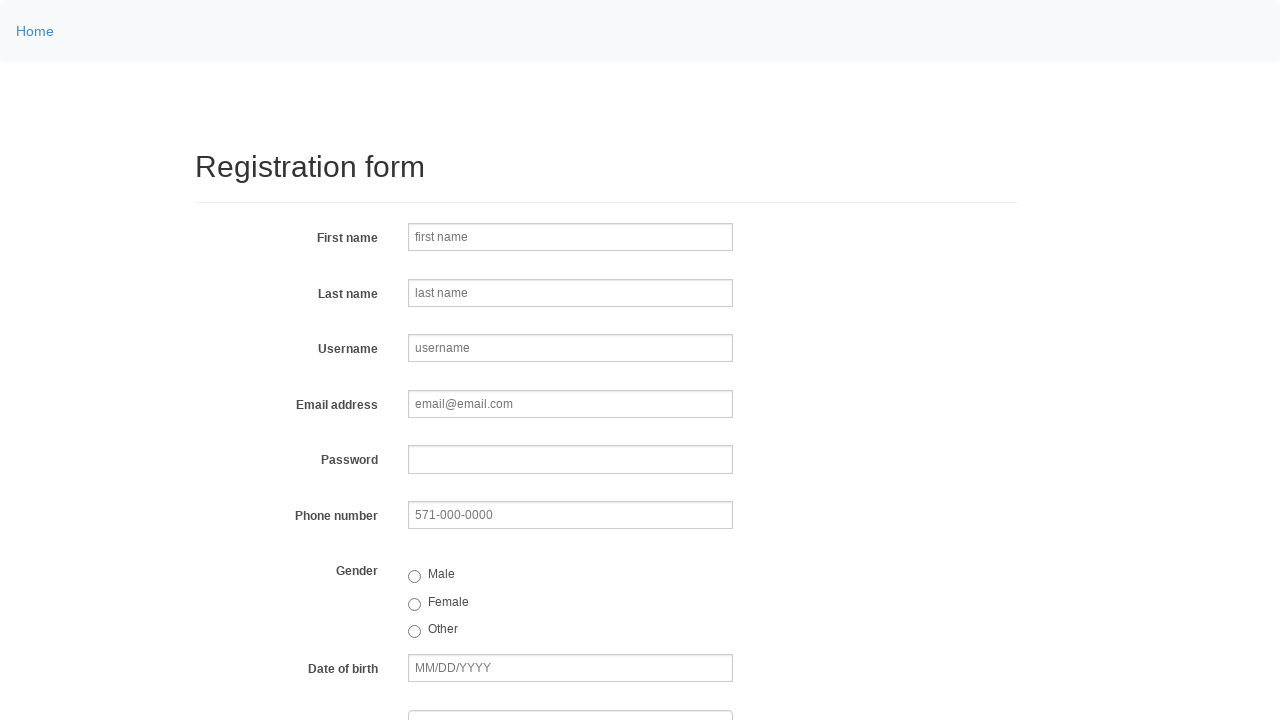

Filled first name field with 'John' on input[name='firstname']
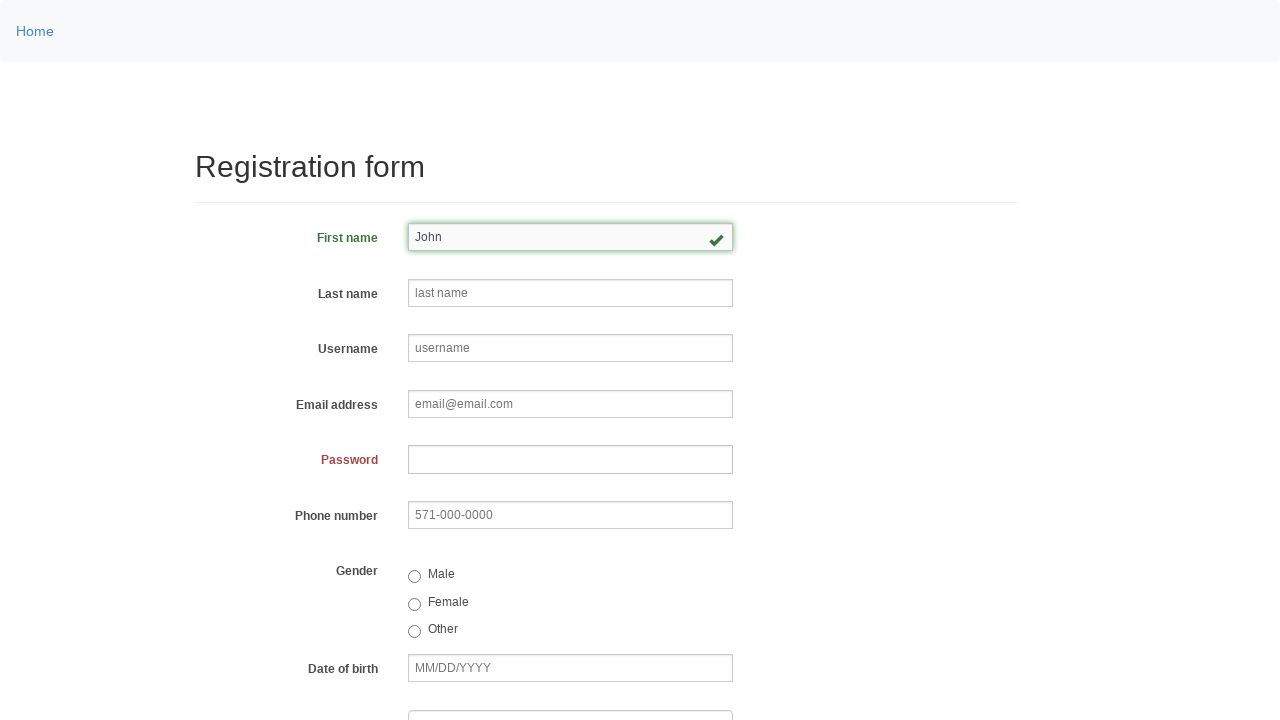

Filled last name field with 'Smith' on input[name='lastname']
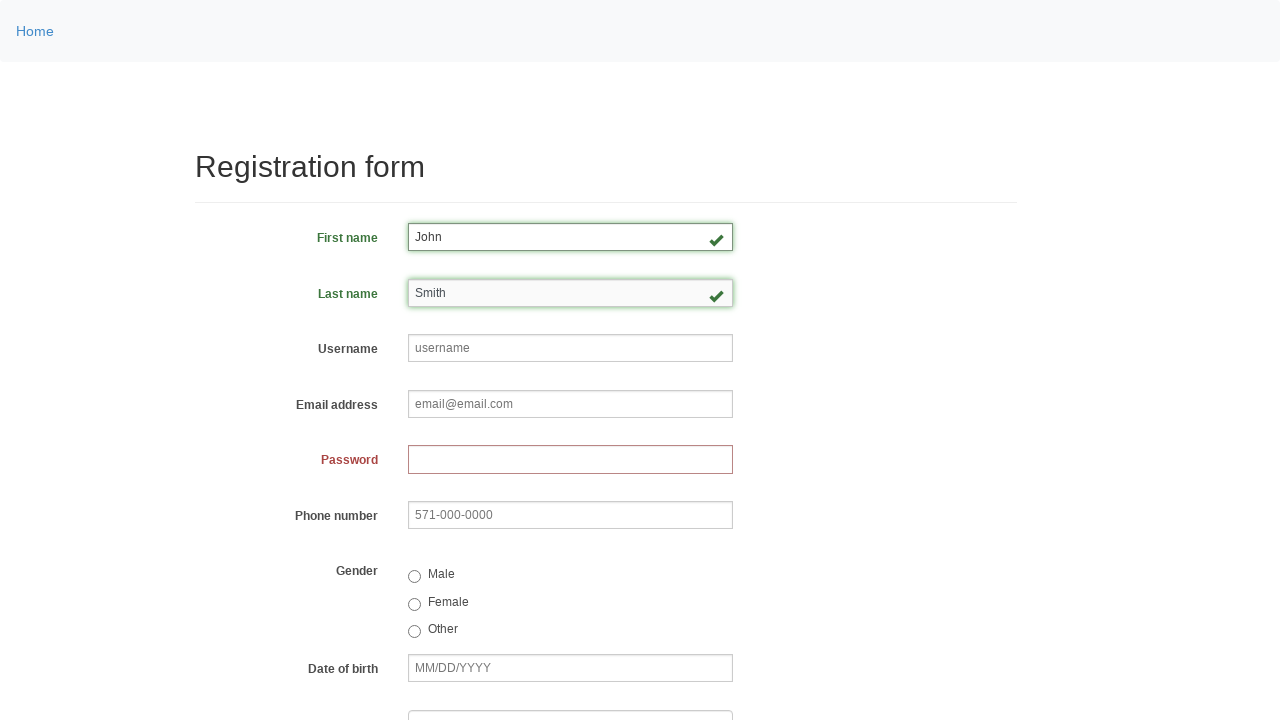

Filled username field with 'johnsmith123' on input[name='username']
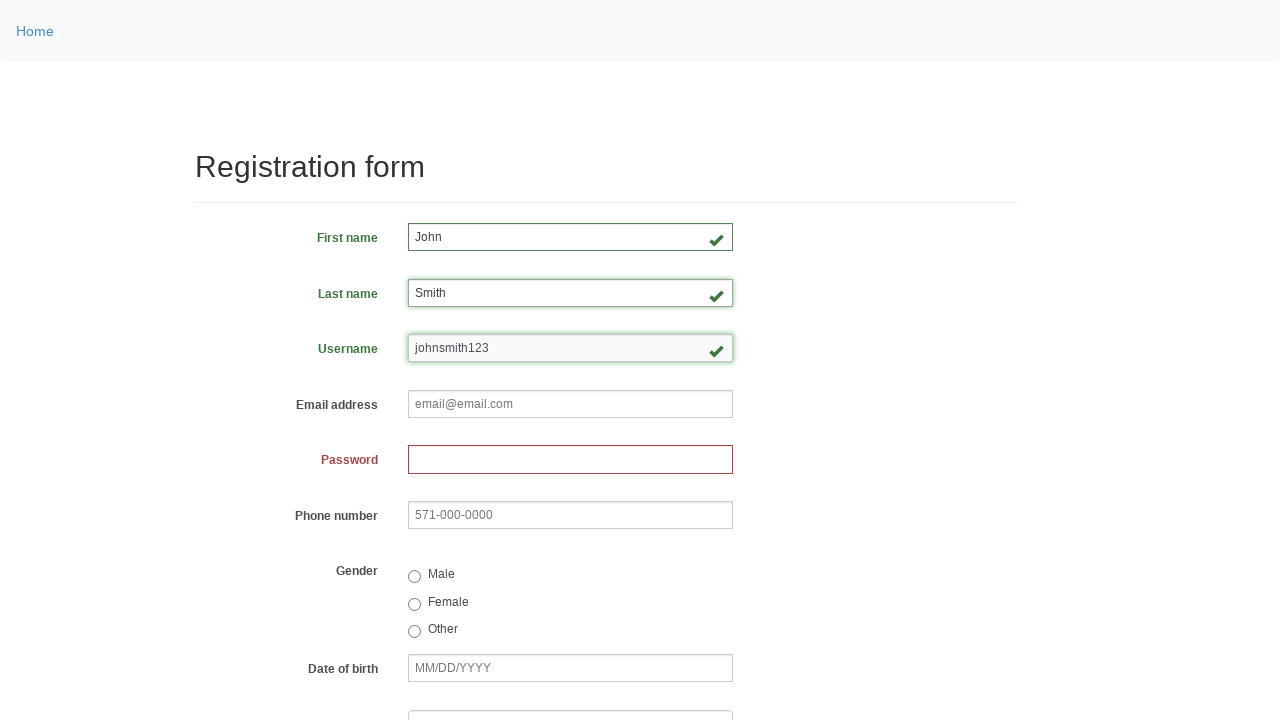

Filled email field with 'john.smith@email.com' on input[name='email']
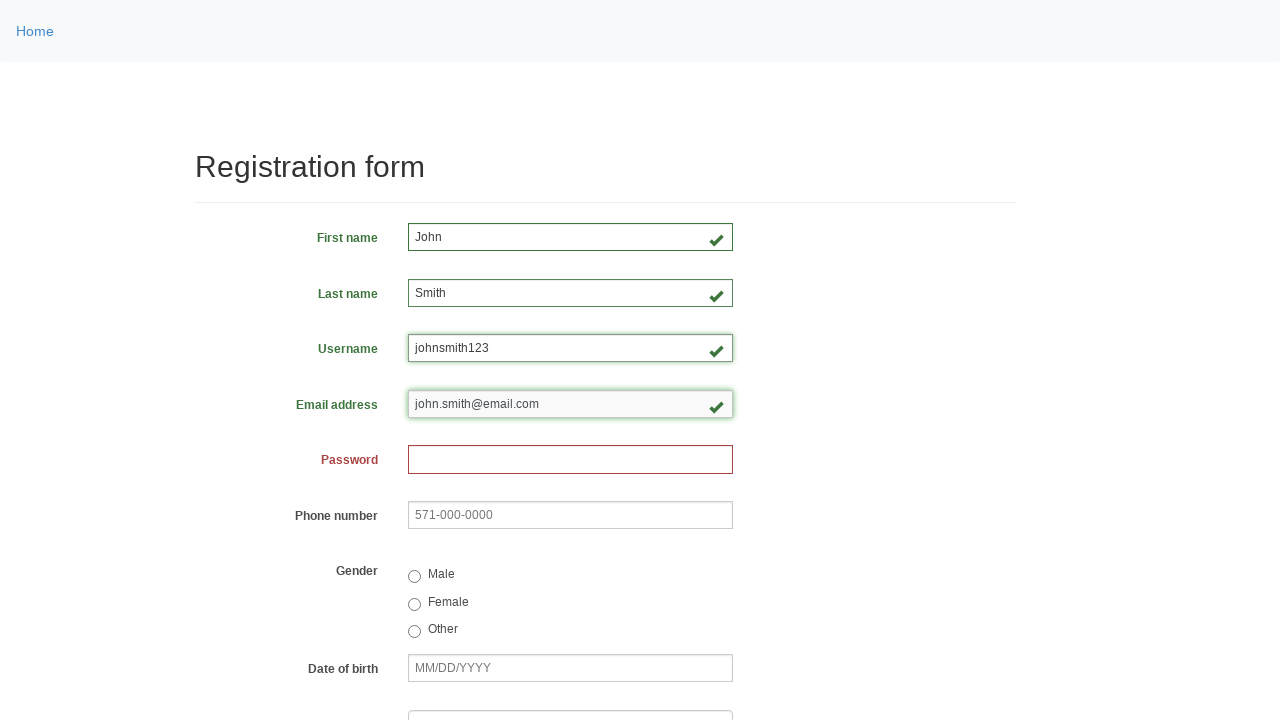

Filled password field with 'John1234' on input[name='password']
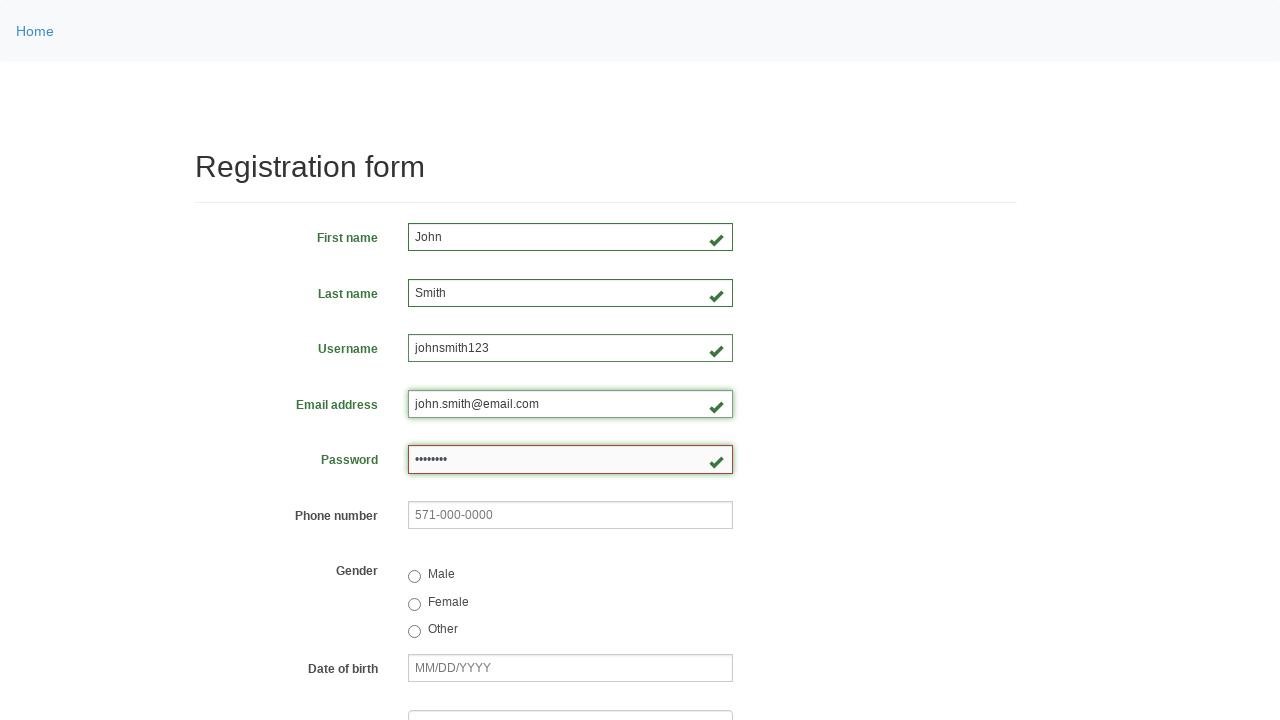

Filled phone number field with '123-456-7890' on input[name='phone']
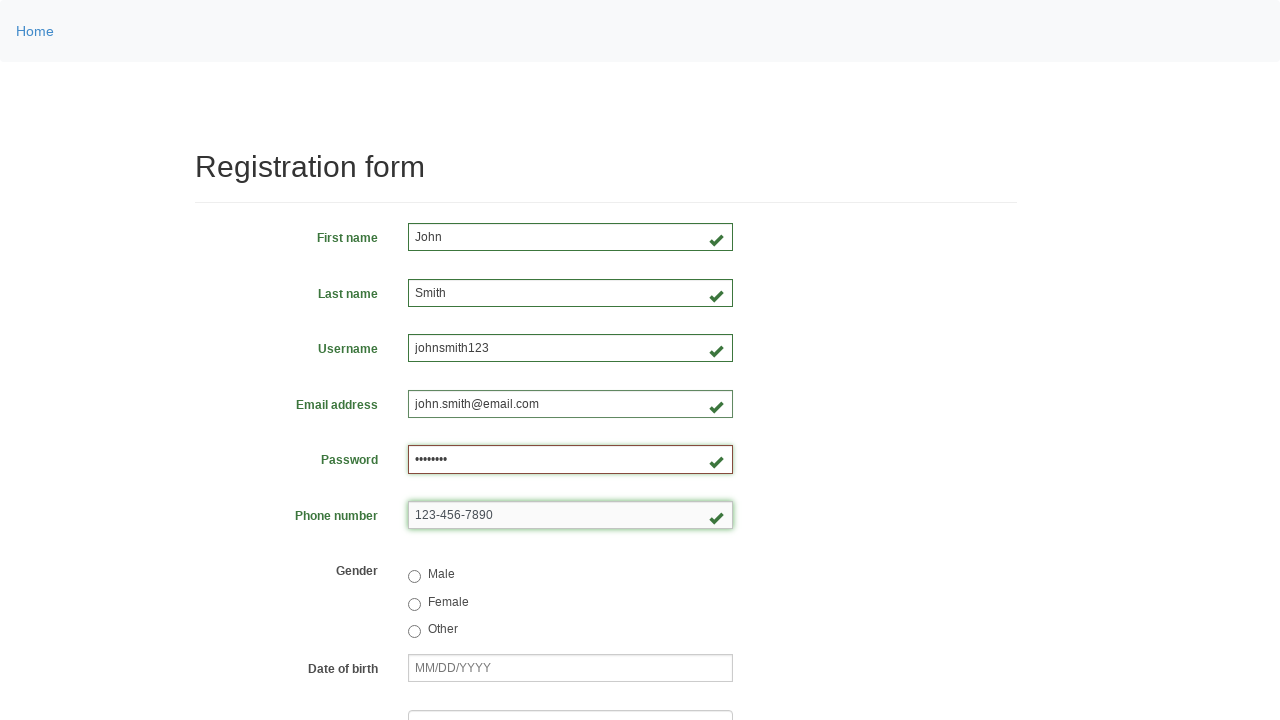

Selected 'Male' gender option at (414, 577) on input[value='male']
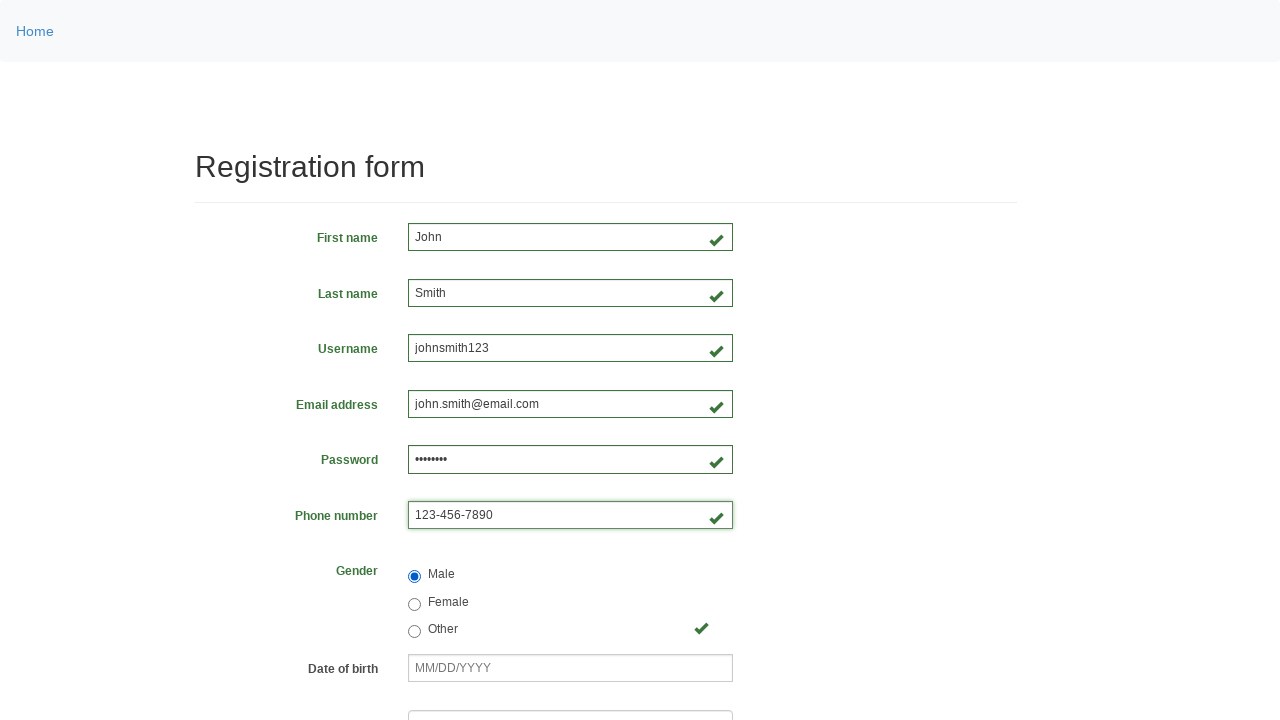

Filled date of birth field with '01/28/1990' on input[name='birthday']
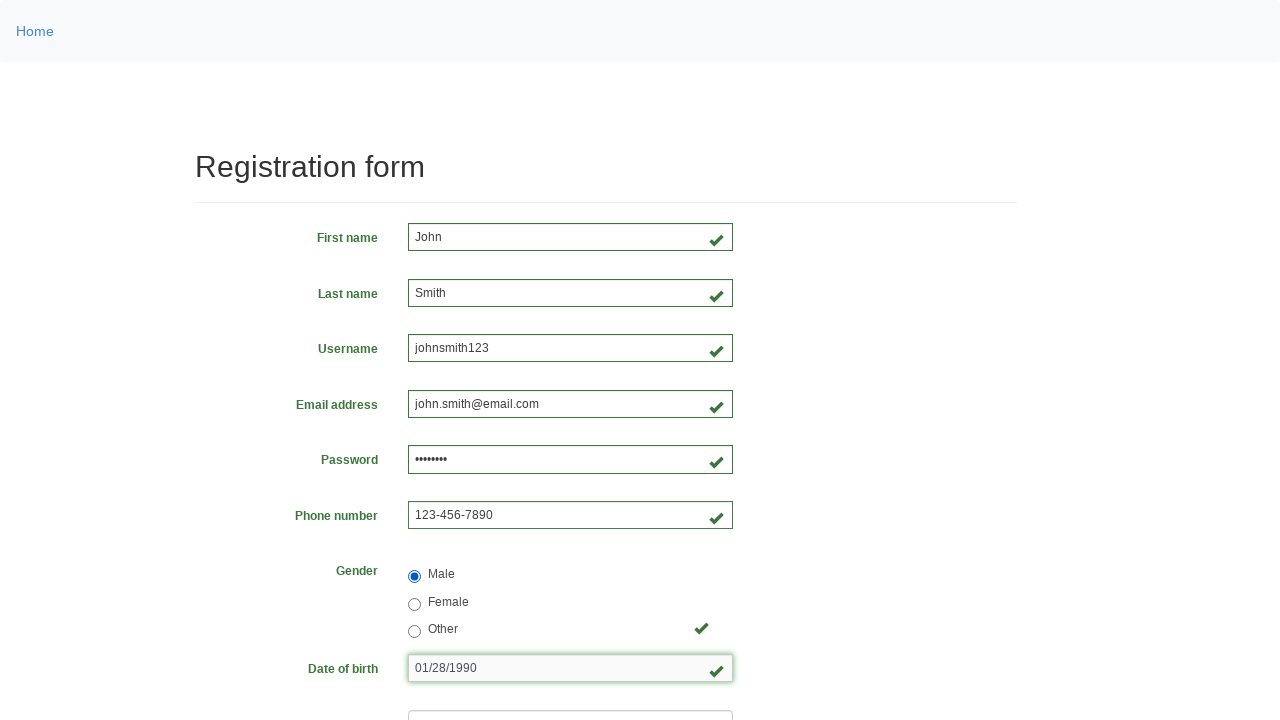

Selected 'Department of Engineering' from department dropdown on select[name='department']
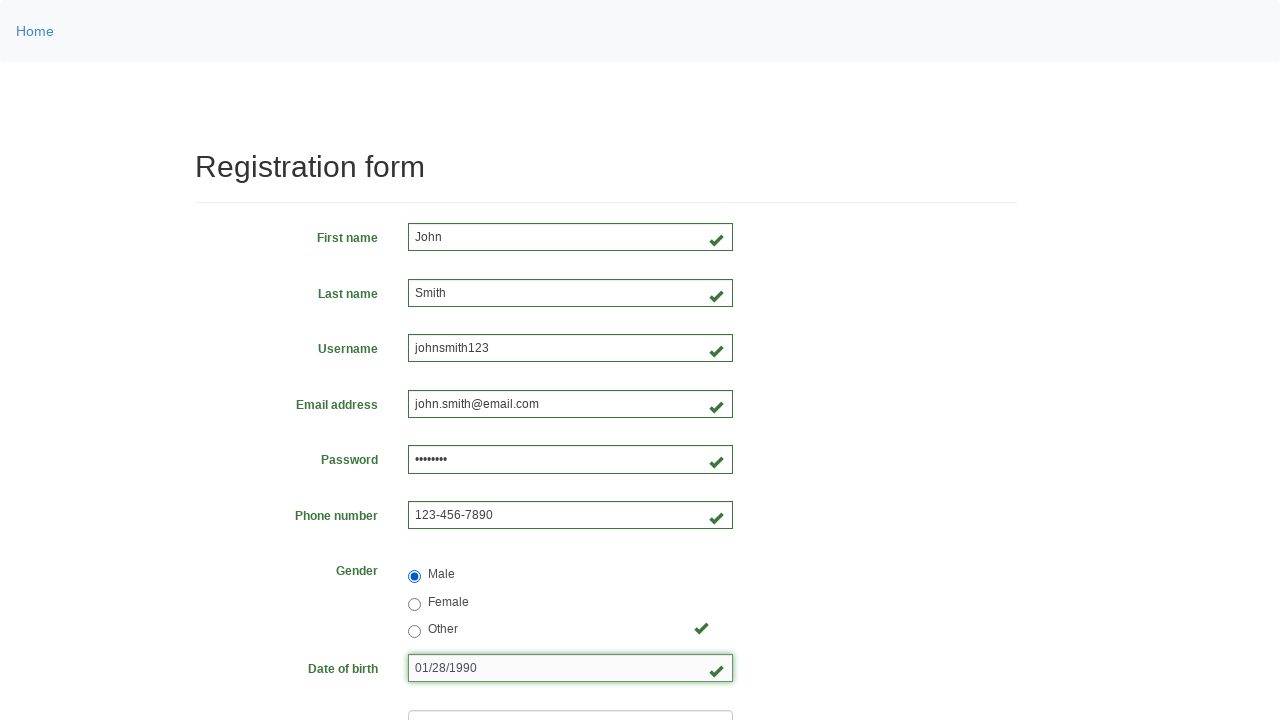

Selected 'SDET' from job title dropdown on select[name='job_title']
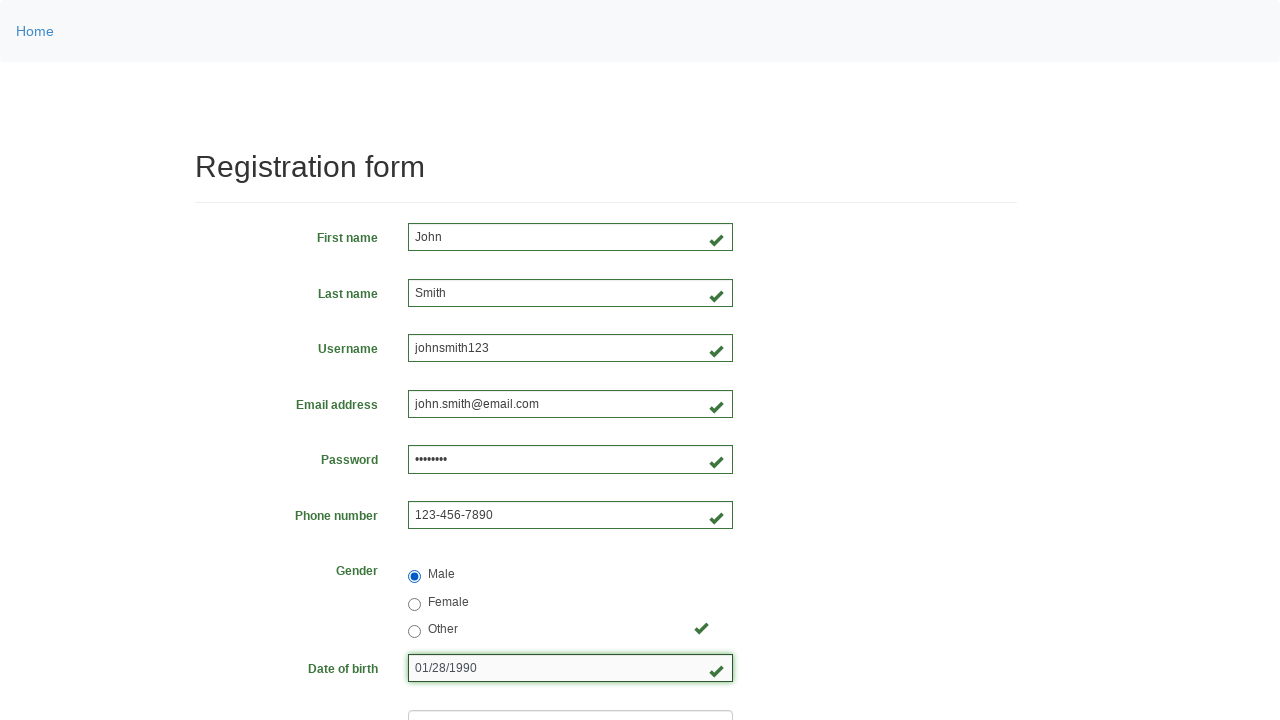

Selected 'Java' from programming languages at (465, 468) on input[value='java']
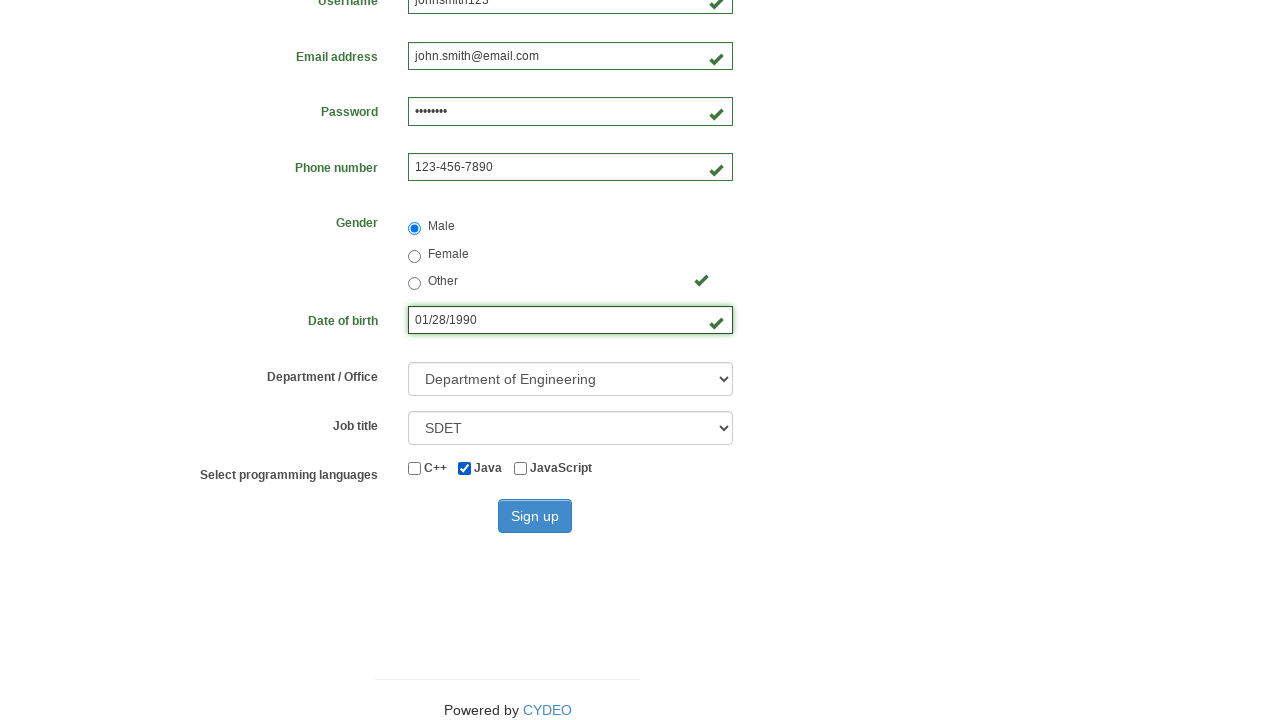

Clicked 'Sign up' button to submit registration form at (535, 516) on button[type='submit']
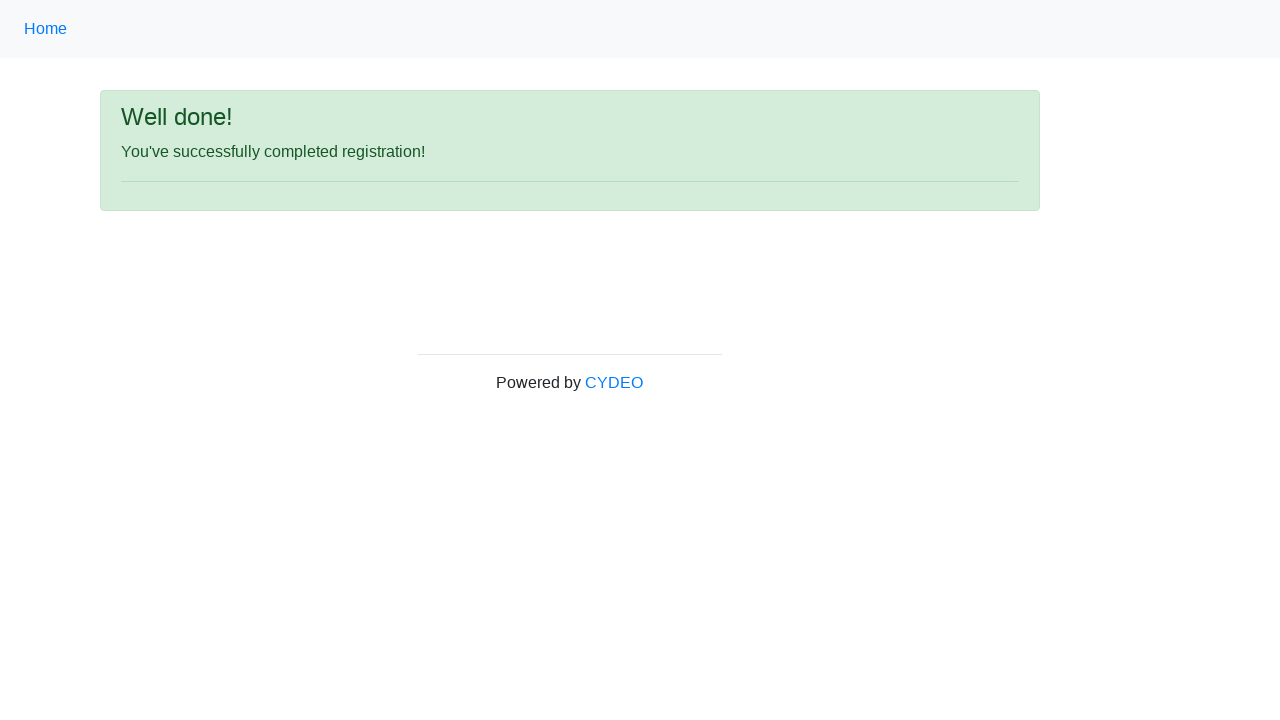

Verified success message 'Well done!' is displayed
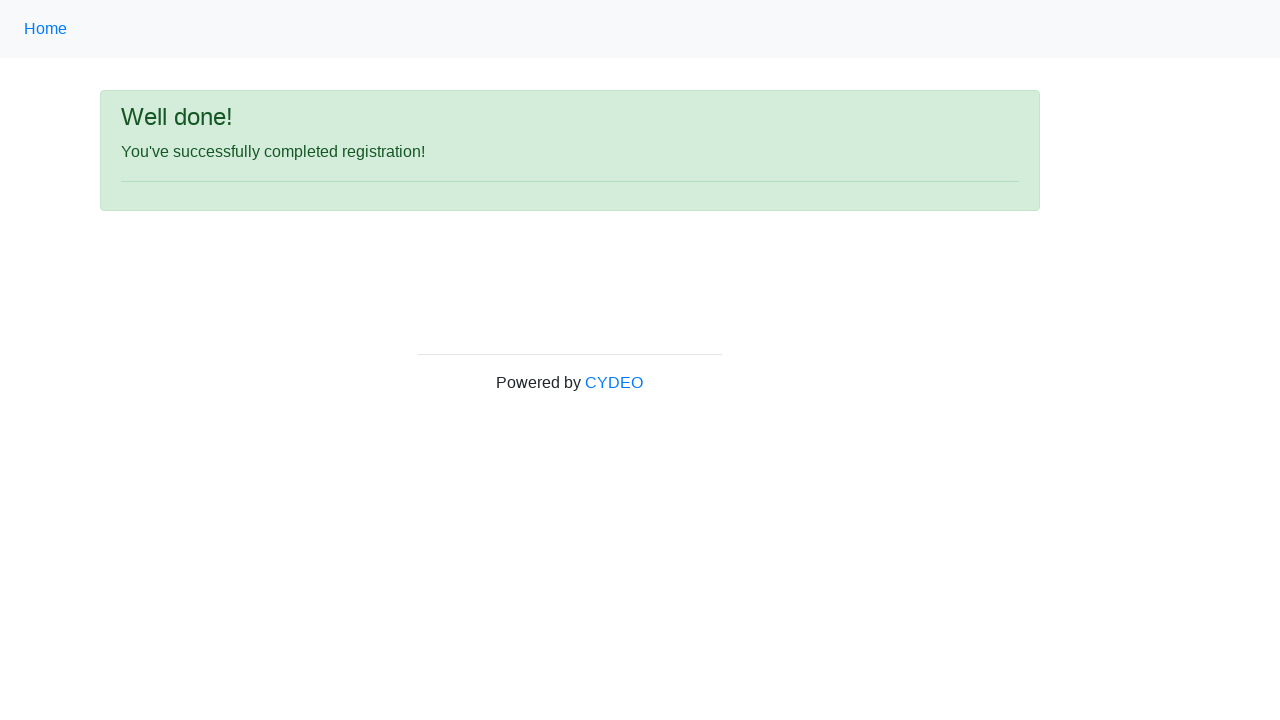

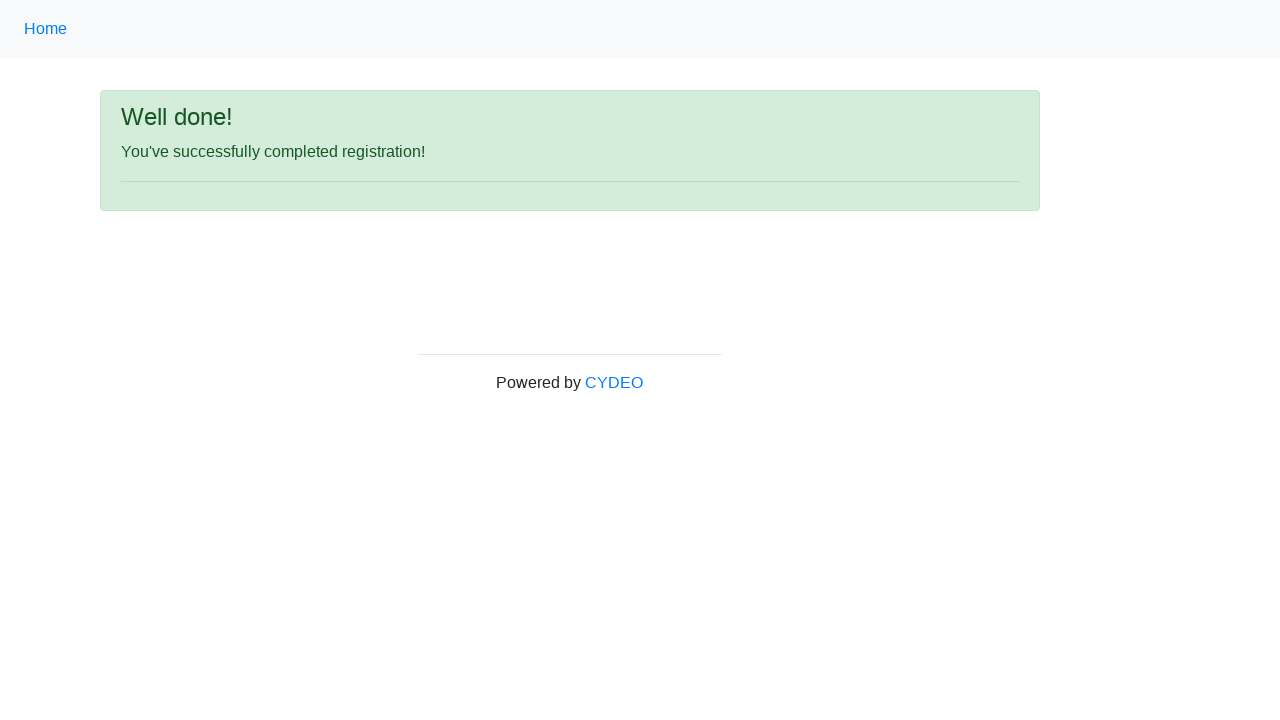